Tests radio button functionality by verifying the element's enabled/displayed/selected states, clicking on an age range radio button, and confirming the selection state changes after clicking.

Starting URL: http://syntaxprojects.com/basic-radiobutton-demo.php

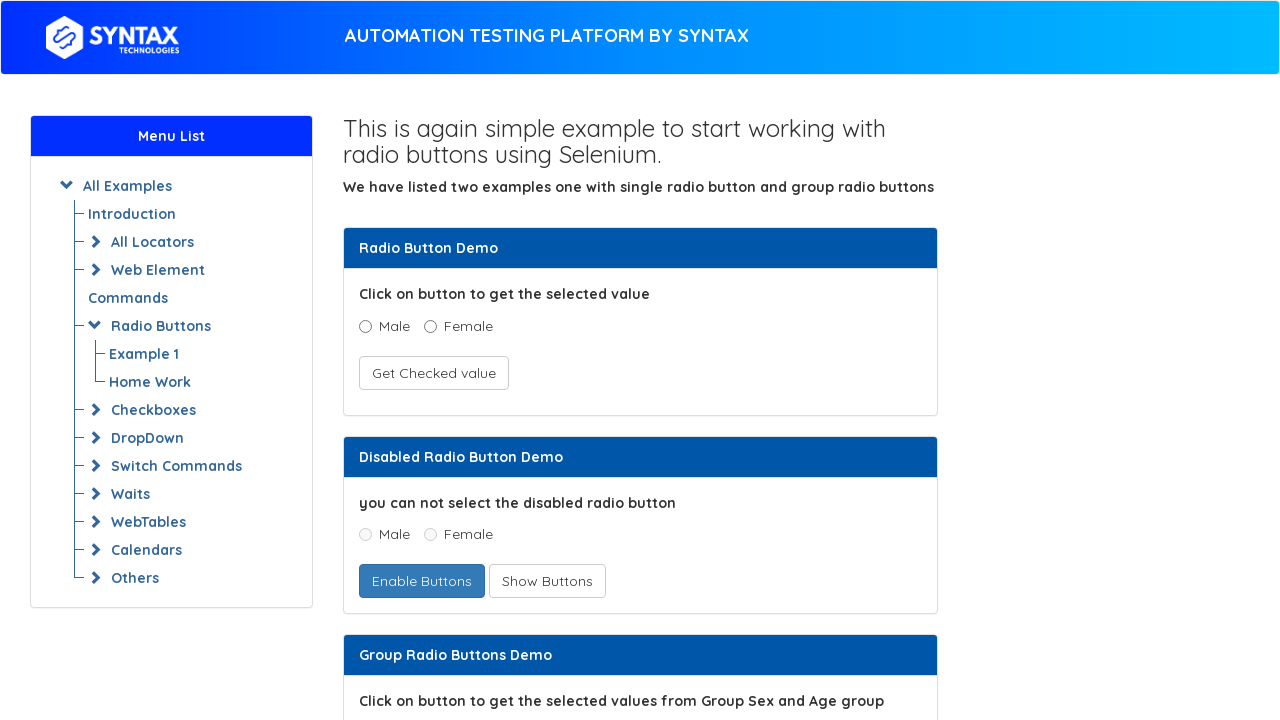

Located the age radio button (5-15 range)
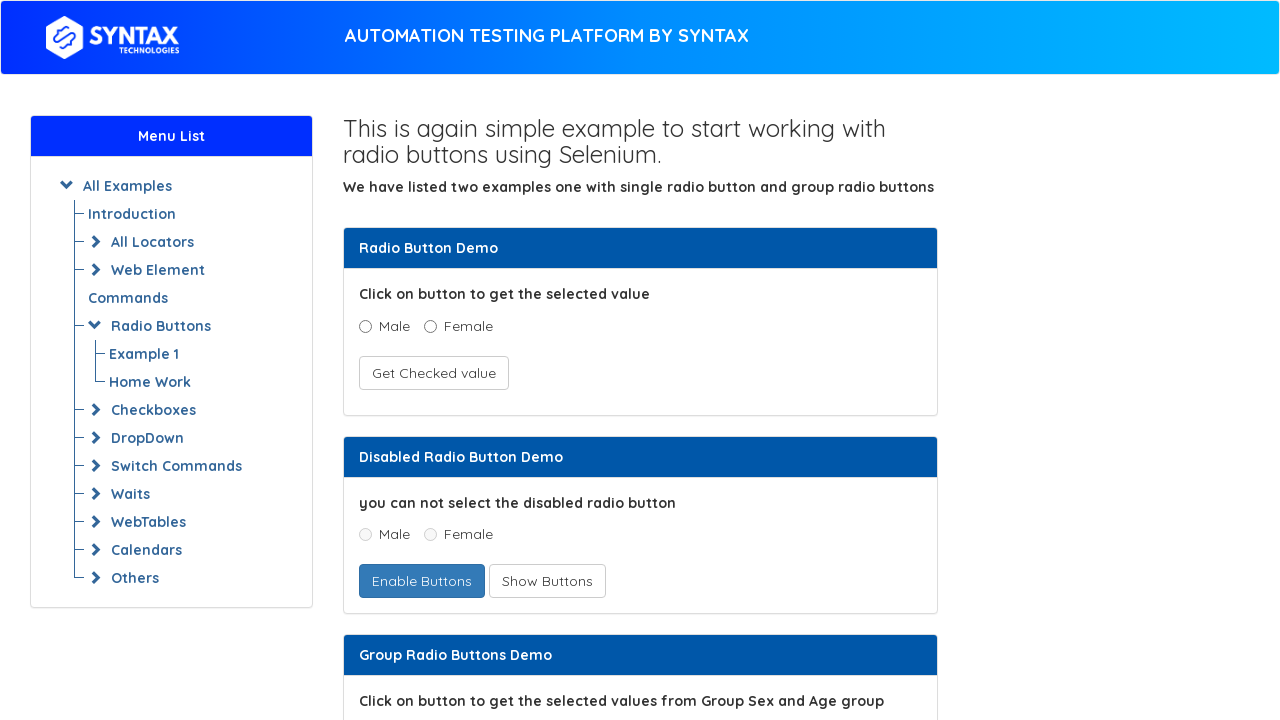

Radio button is now visible
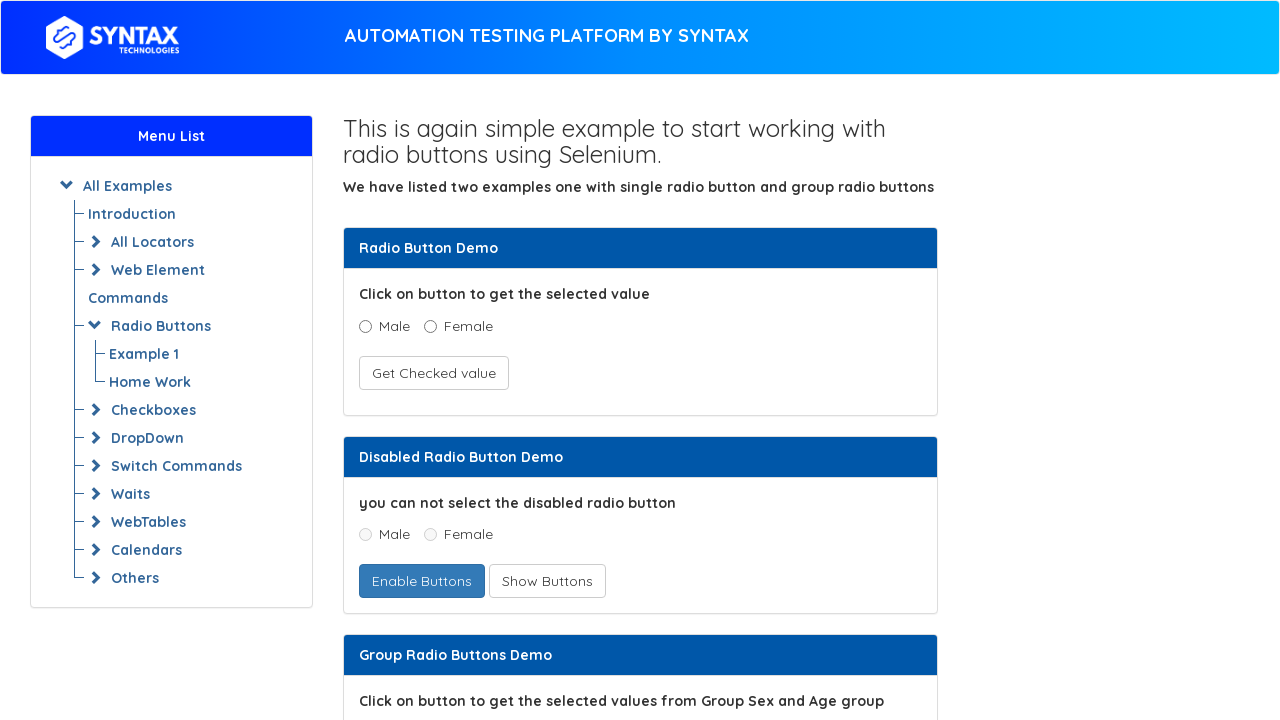

Verified radio button is enabled
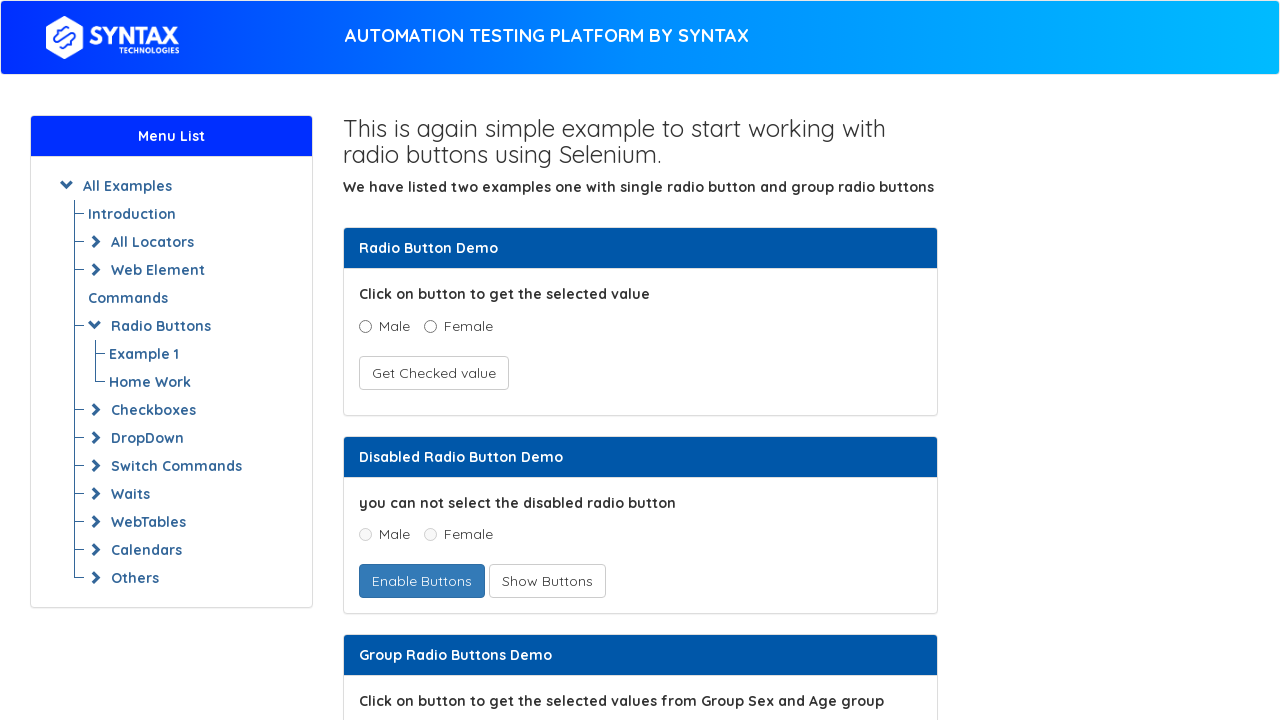

Verified radio button is displayed
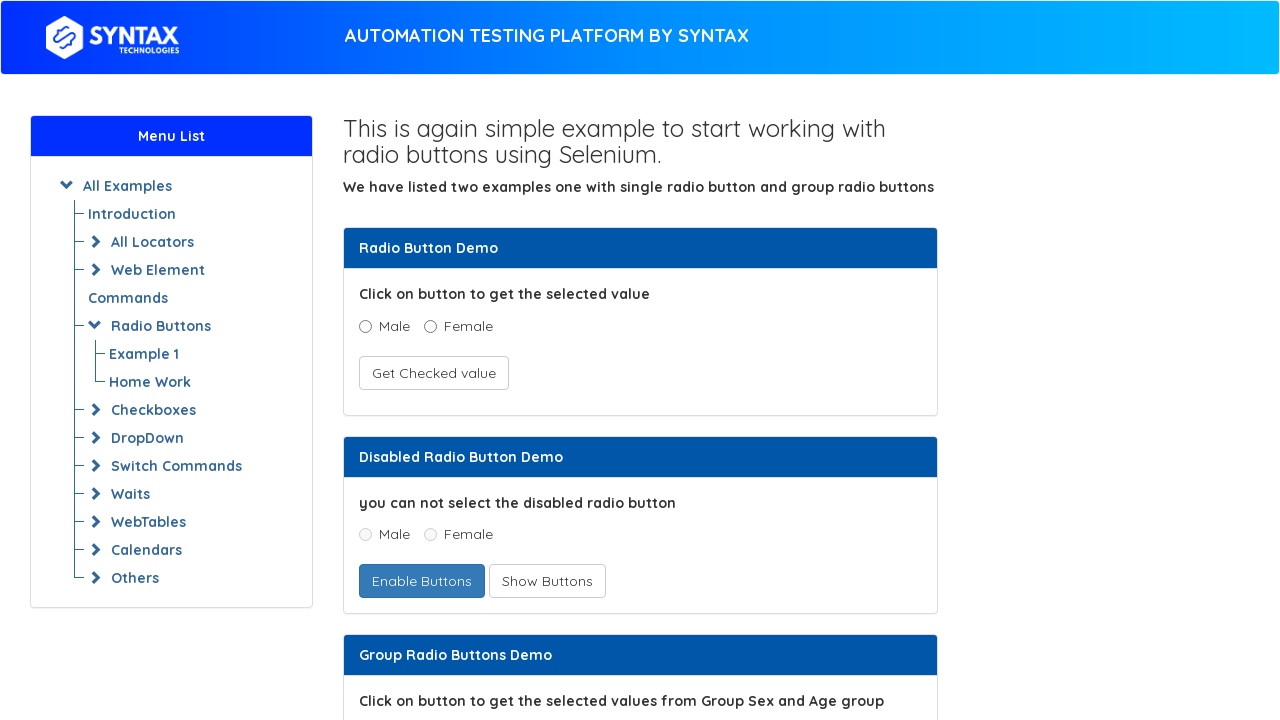

Verified radio button is not selected initially
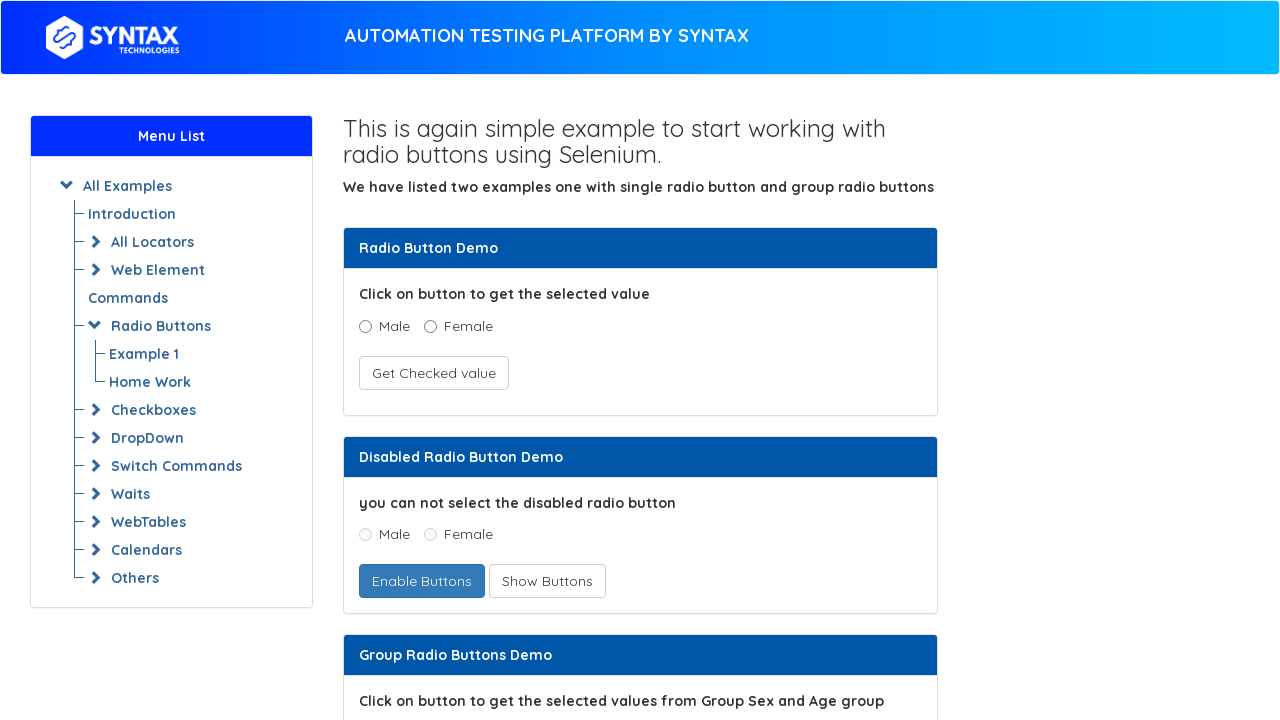

Clicked the age radio button (5-15 range) at (438, 360) on input[value='5 - 15']
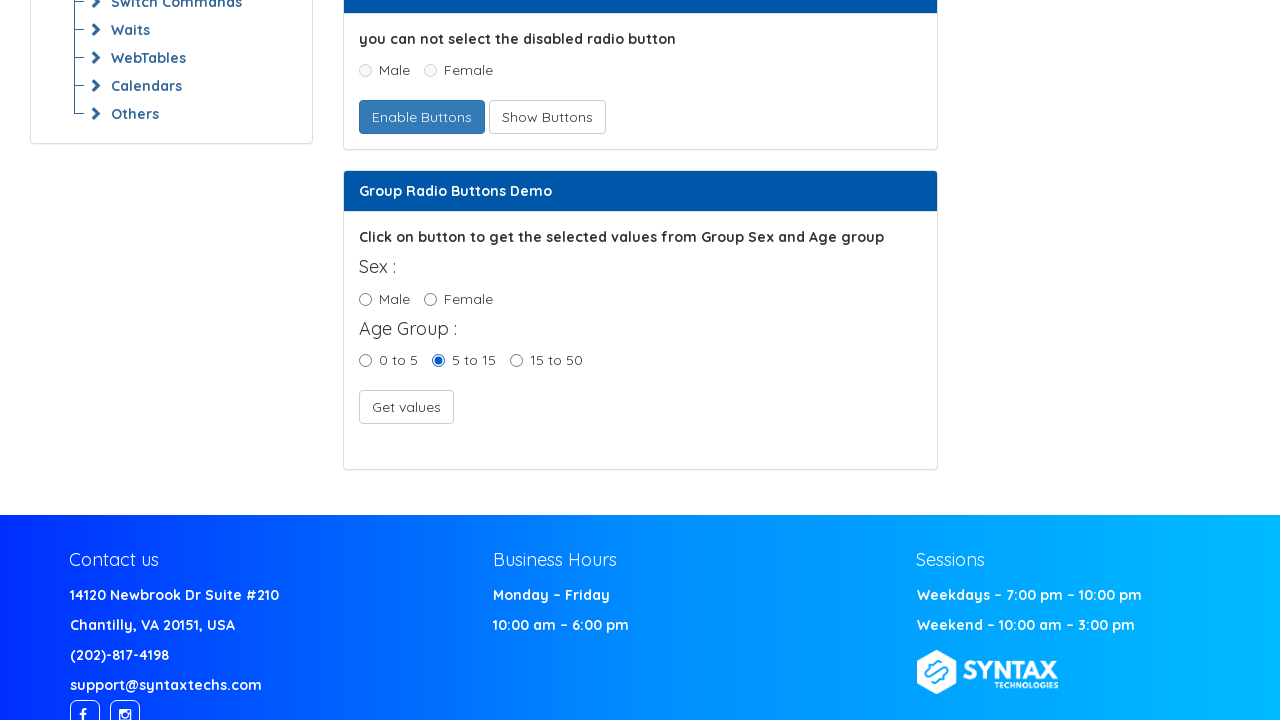

Verified radio button is now selected after clicking
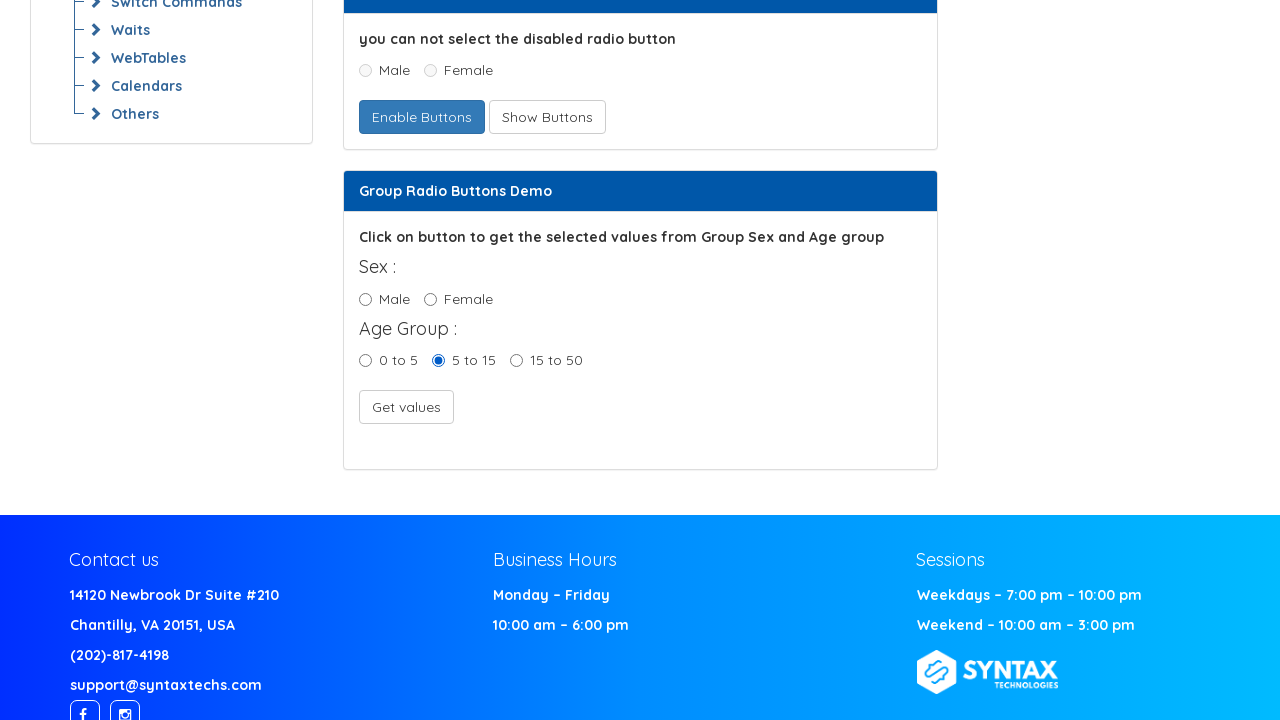

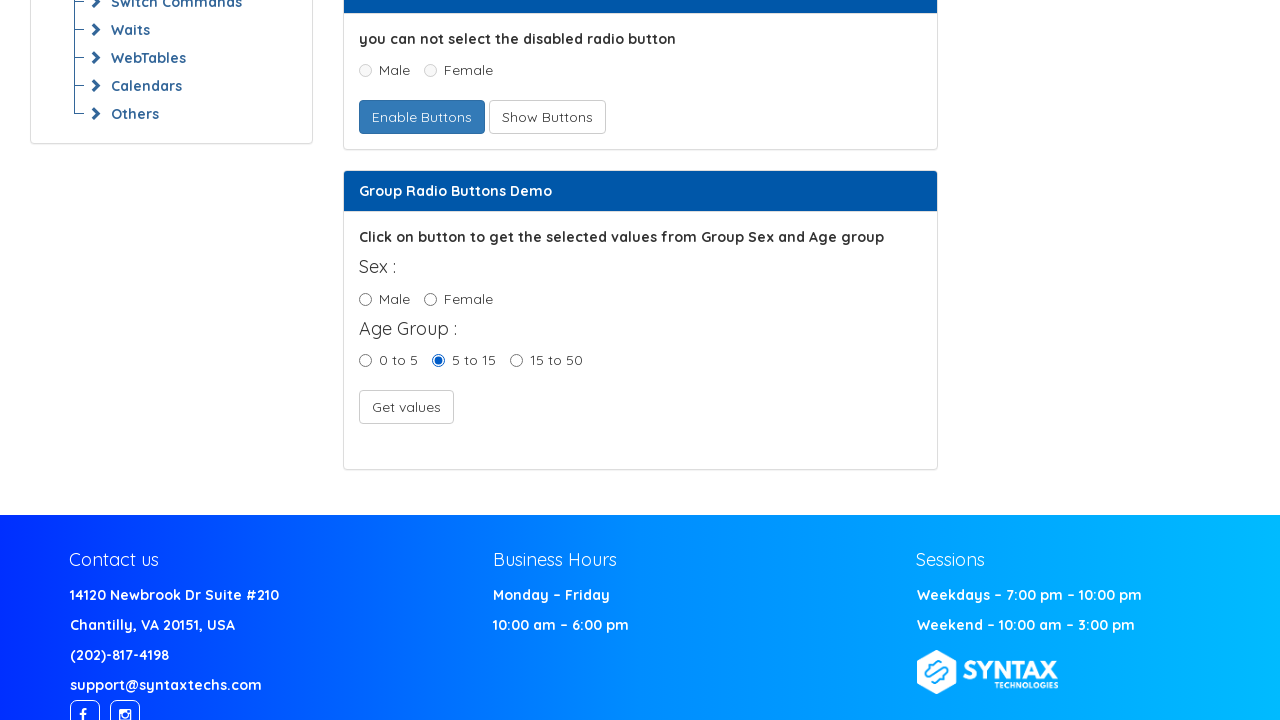